Tests the weather.gov search functionality by entering a zip code and clicking the search button to retrieve the weather forecast for that location.

Starting URL: https://www.weather.gov/

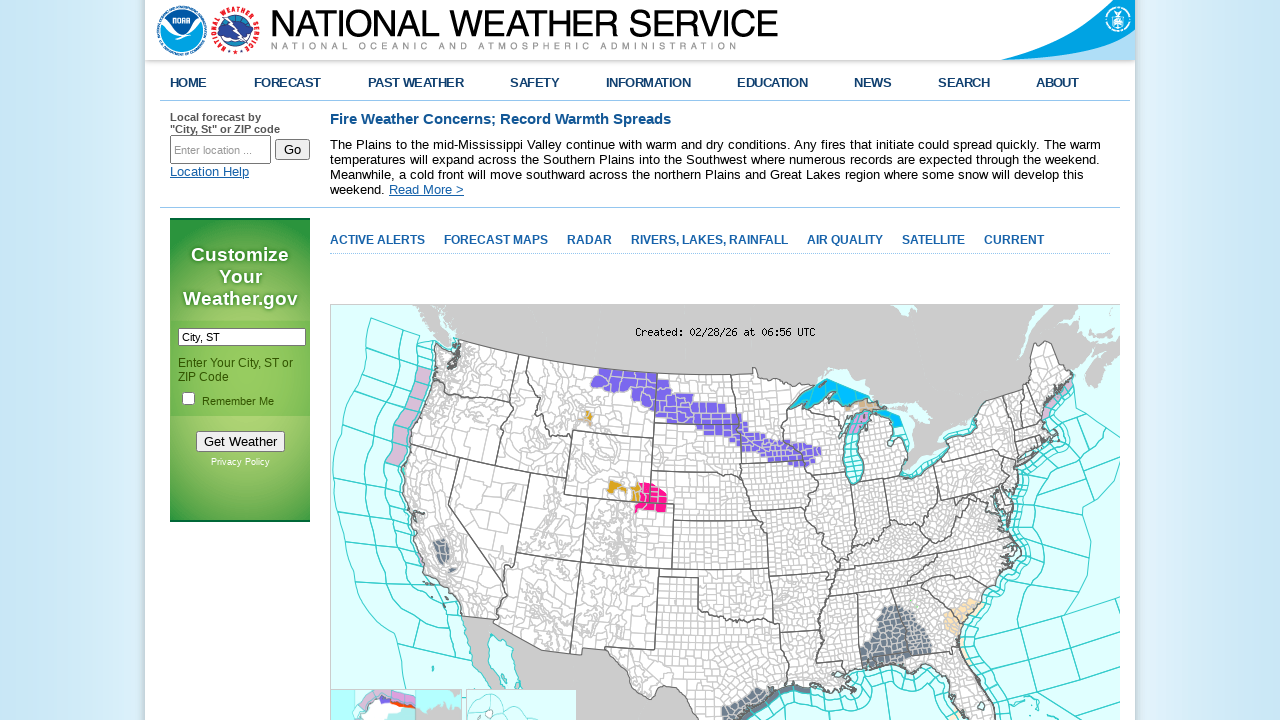

Clicked on the search input field at (220, 150) on input[name='inputstring']
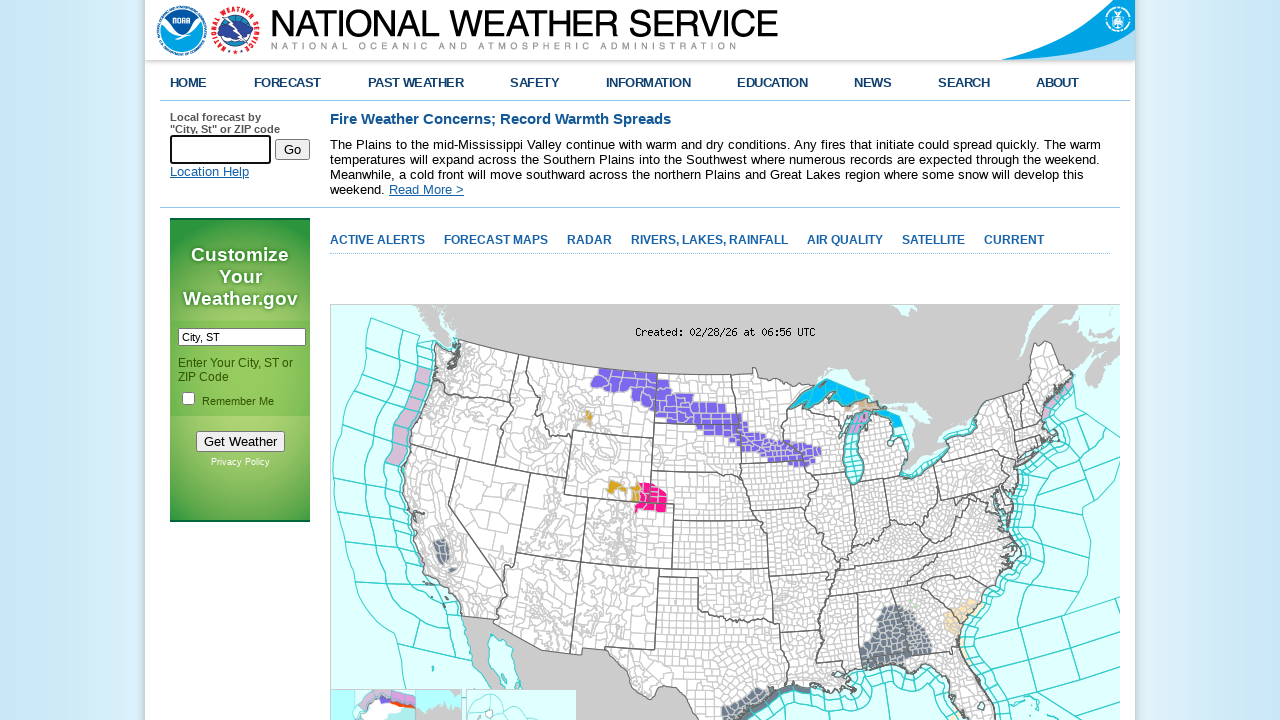

Entered zip code 80908 in the search field on input[name='inputstring']
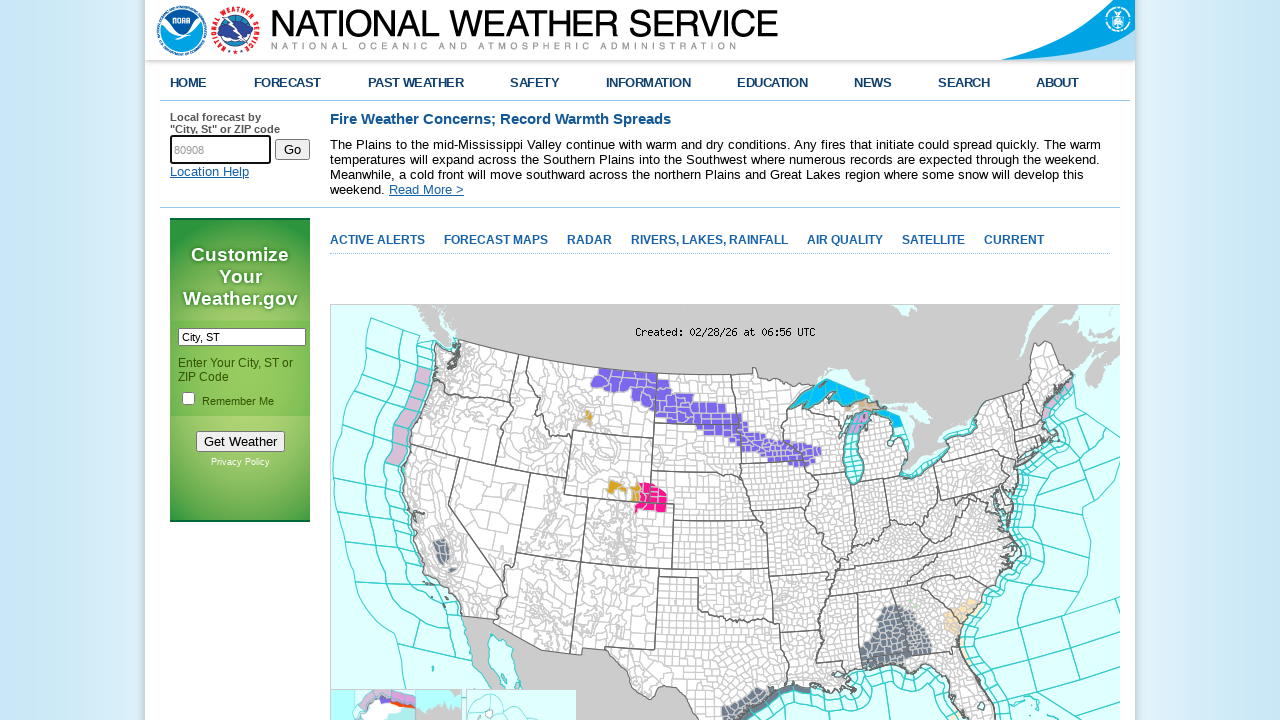

Waited 3 seconds for elements to load
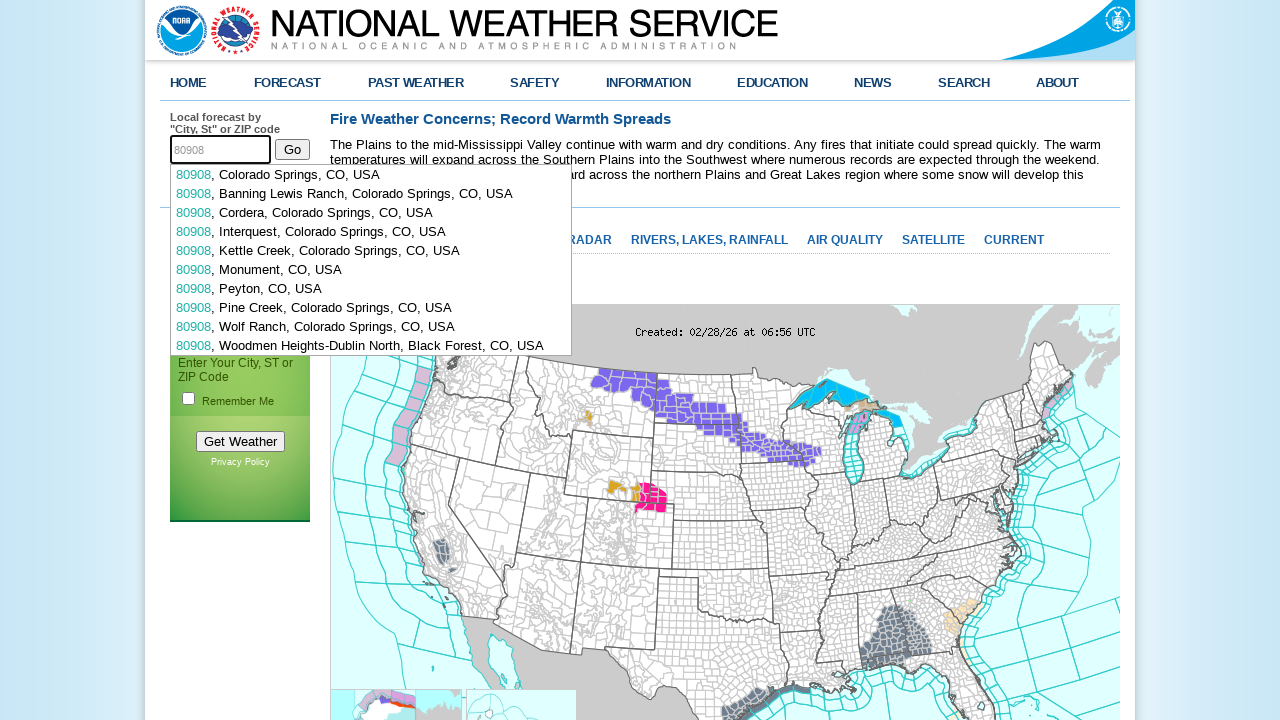

Clicked the search button to retrieve weather forecast at (292, 149) on #btnSearch
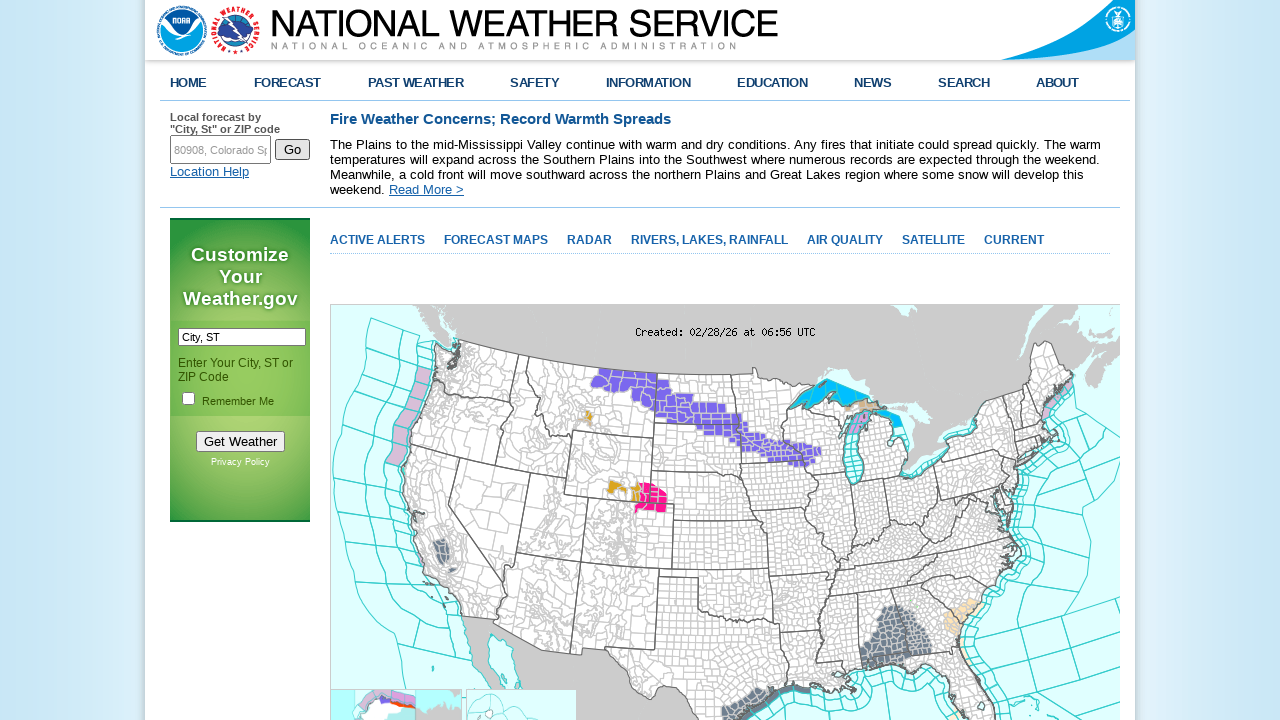

Weather forecast page loaded successfully
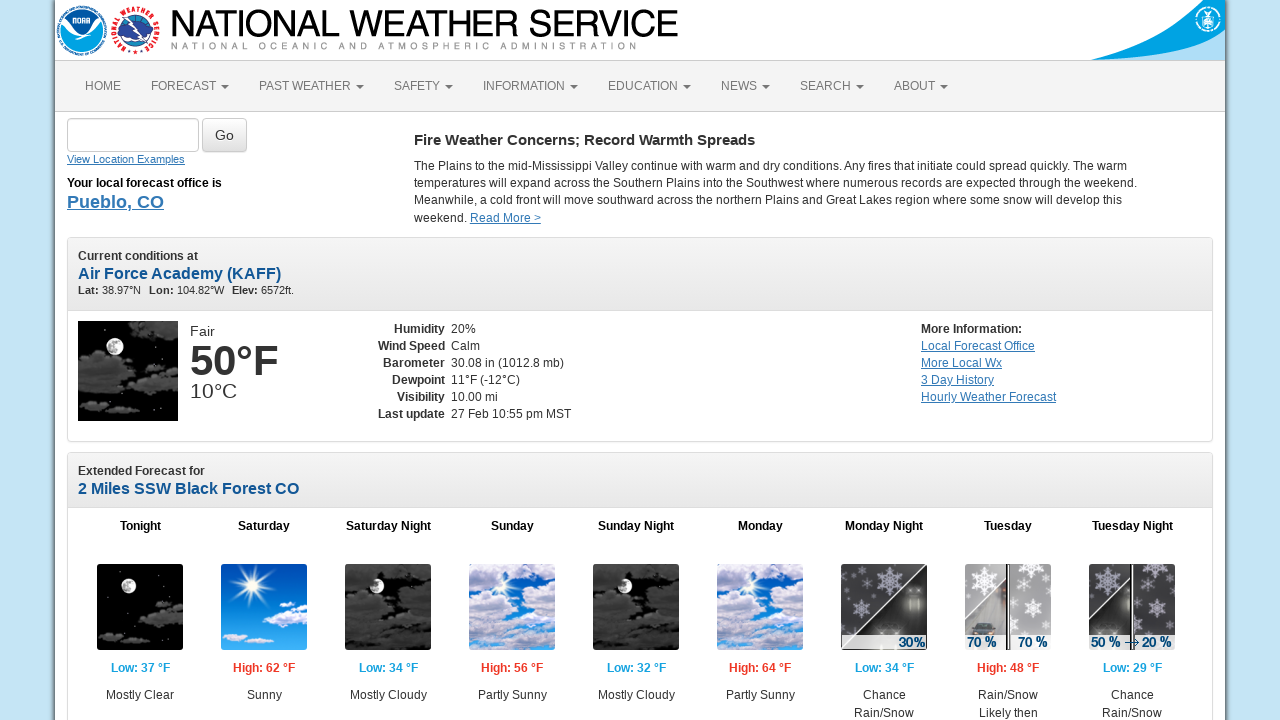

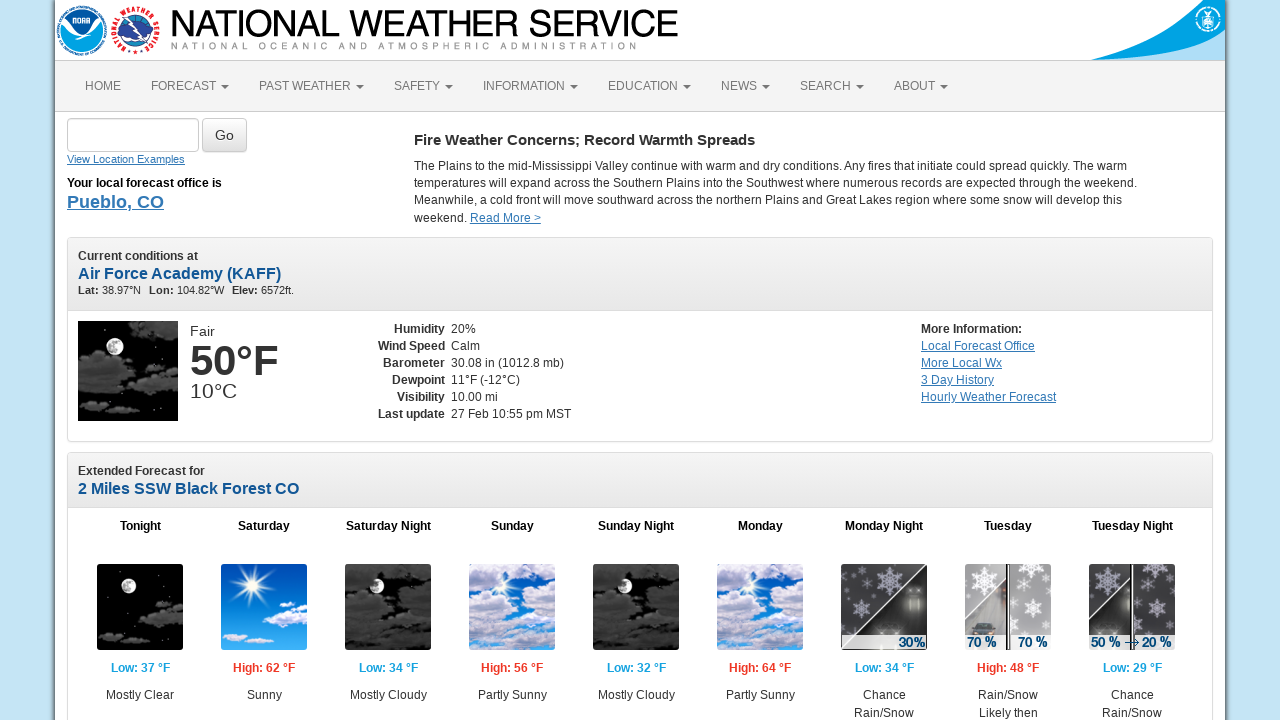